Tests unchecking both checkboxes on the page by clicking them if they are currently selected

Starting URL: https://the-internet.herokuapp.com/checkboxes

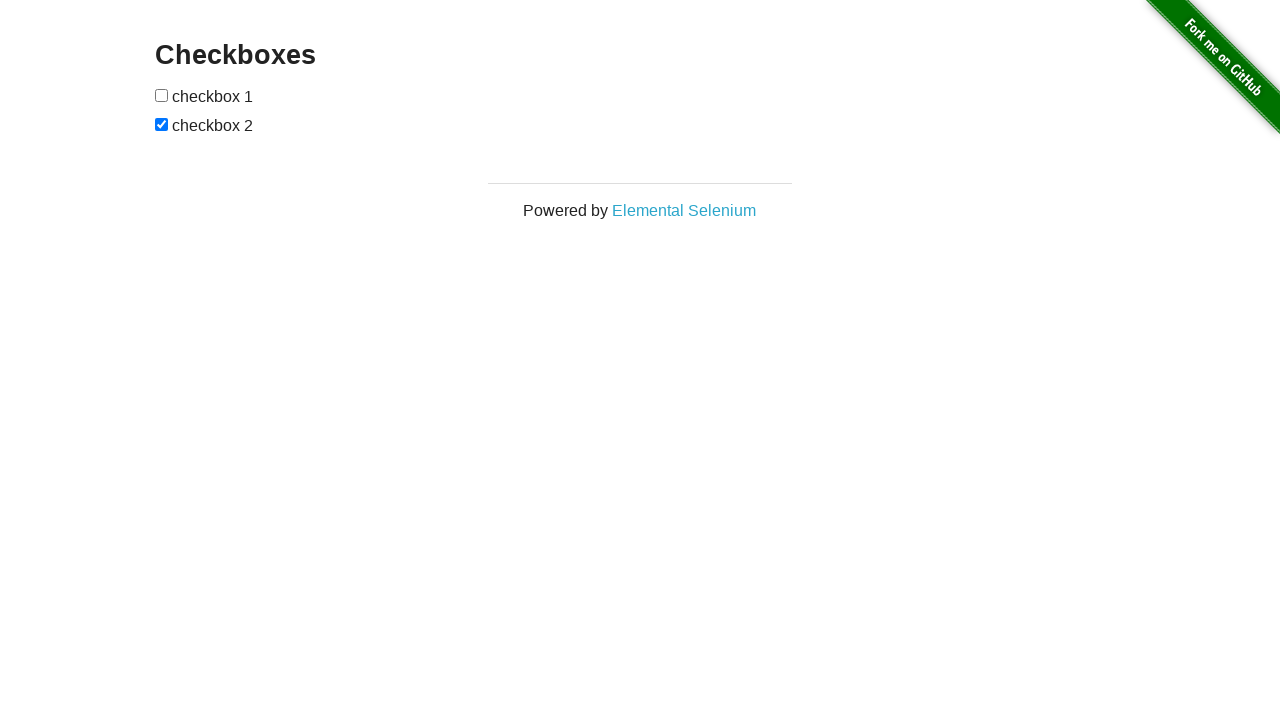

Waited for page to load - h3 element appeared
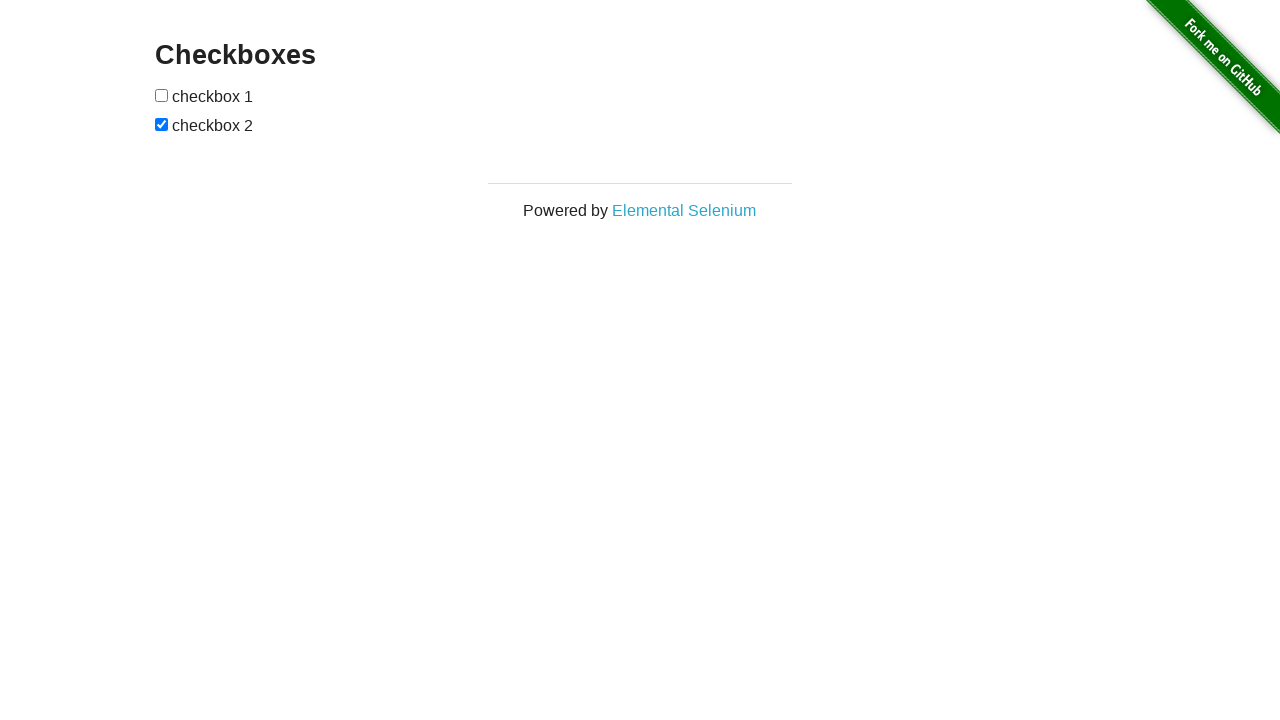

Located all checkboxes on the page
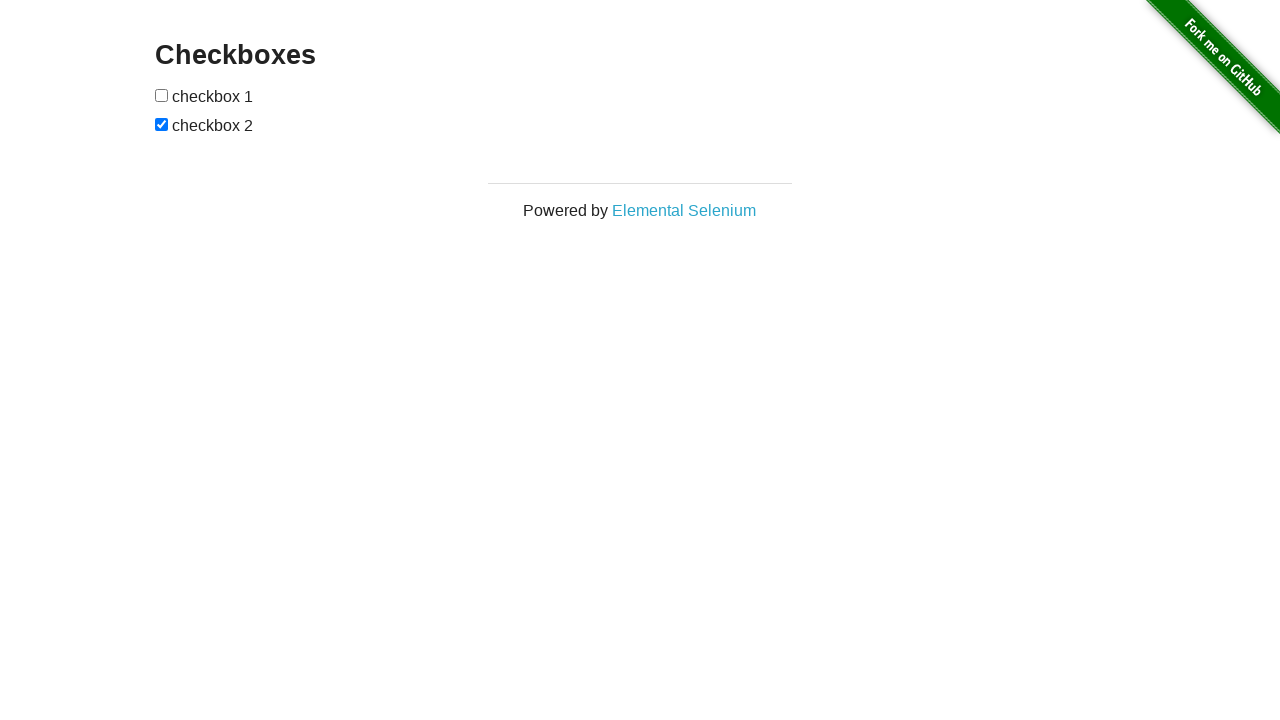

Unchecked second checkbox at (162, 124) on input[type='checkbox'] >> nth=1
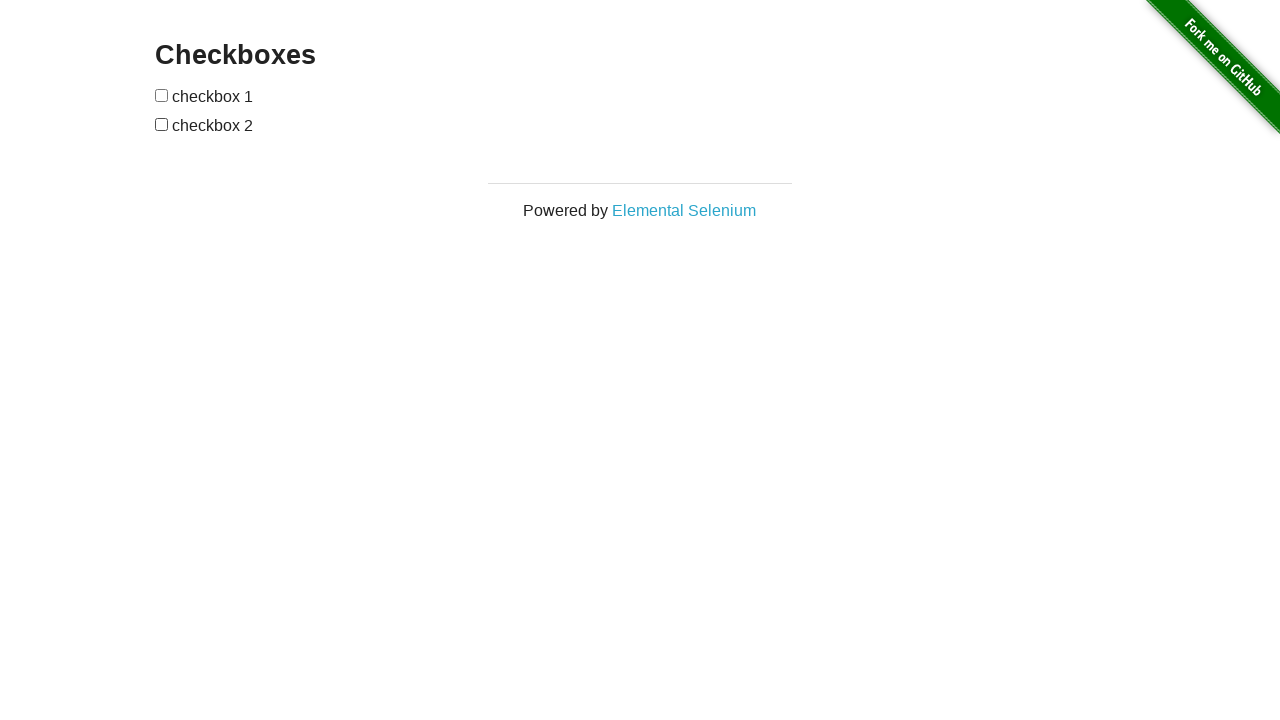

Verified first checkbox is unchecked
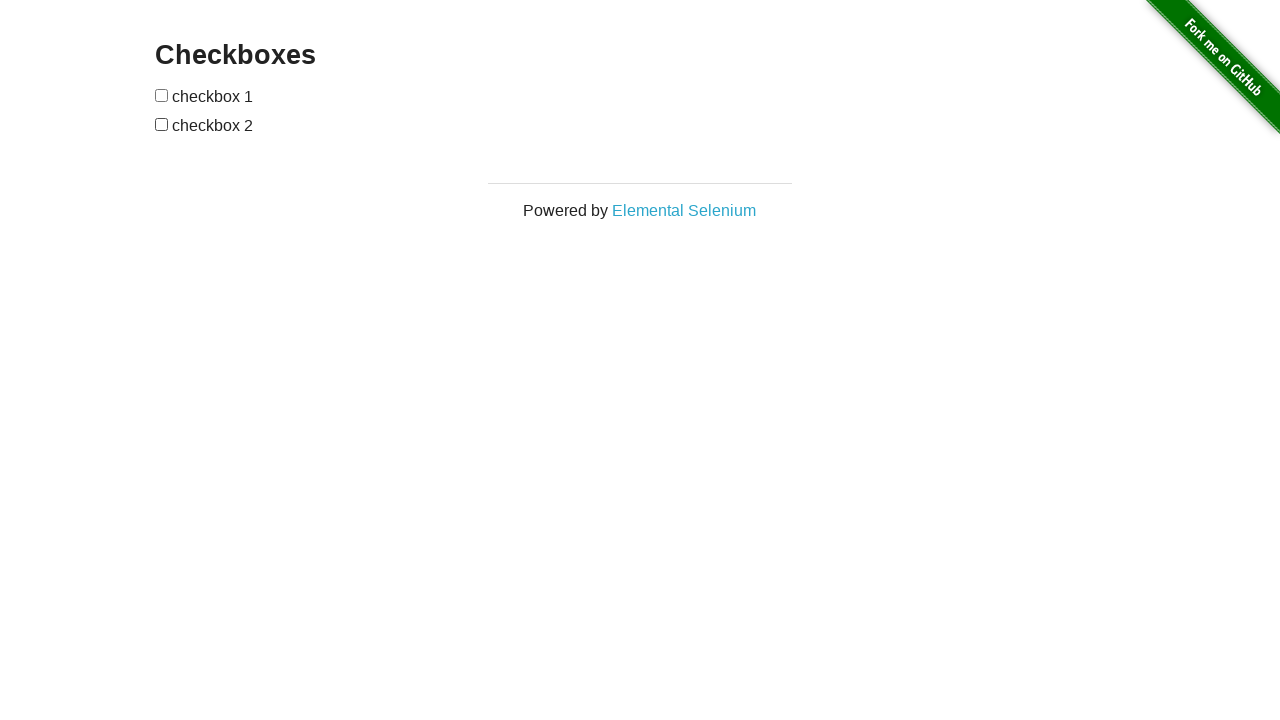

Verified second checkbox is unchecked
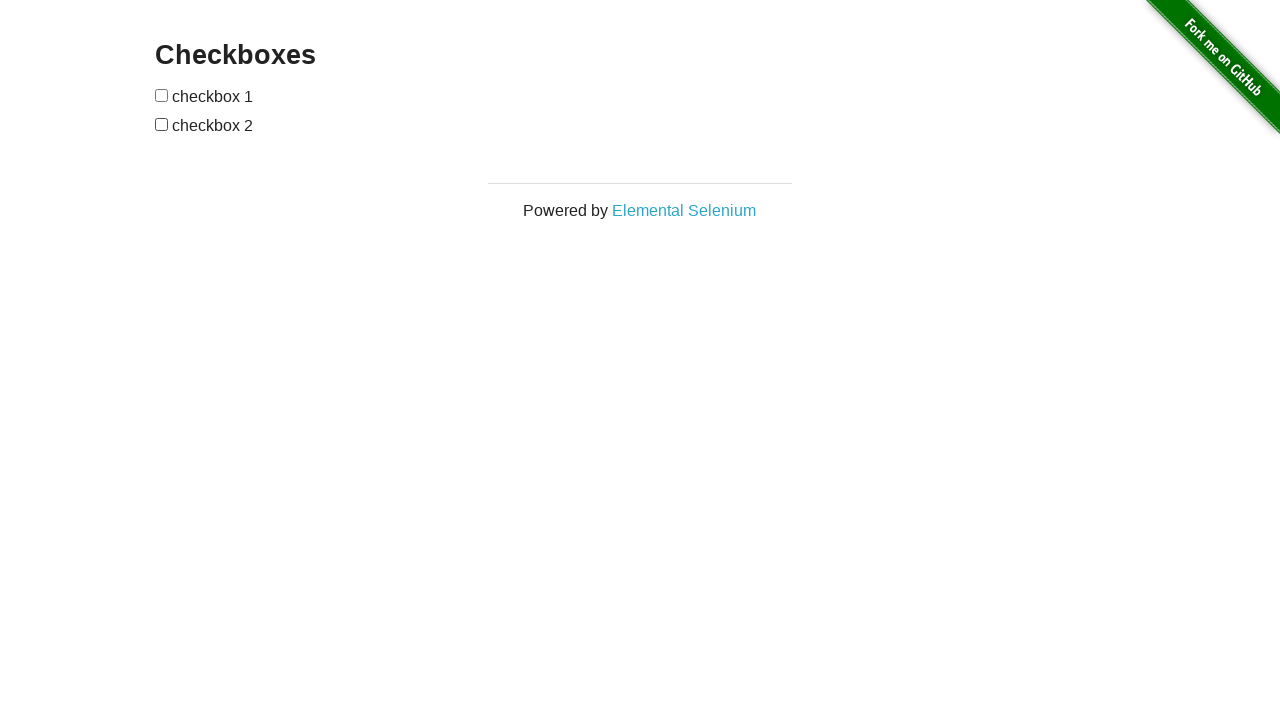

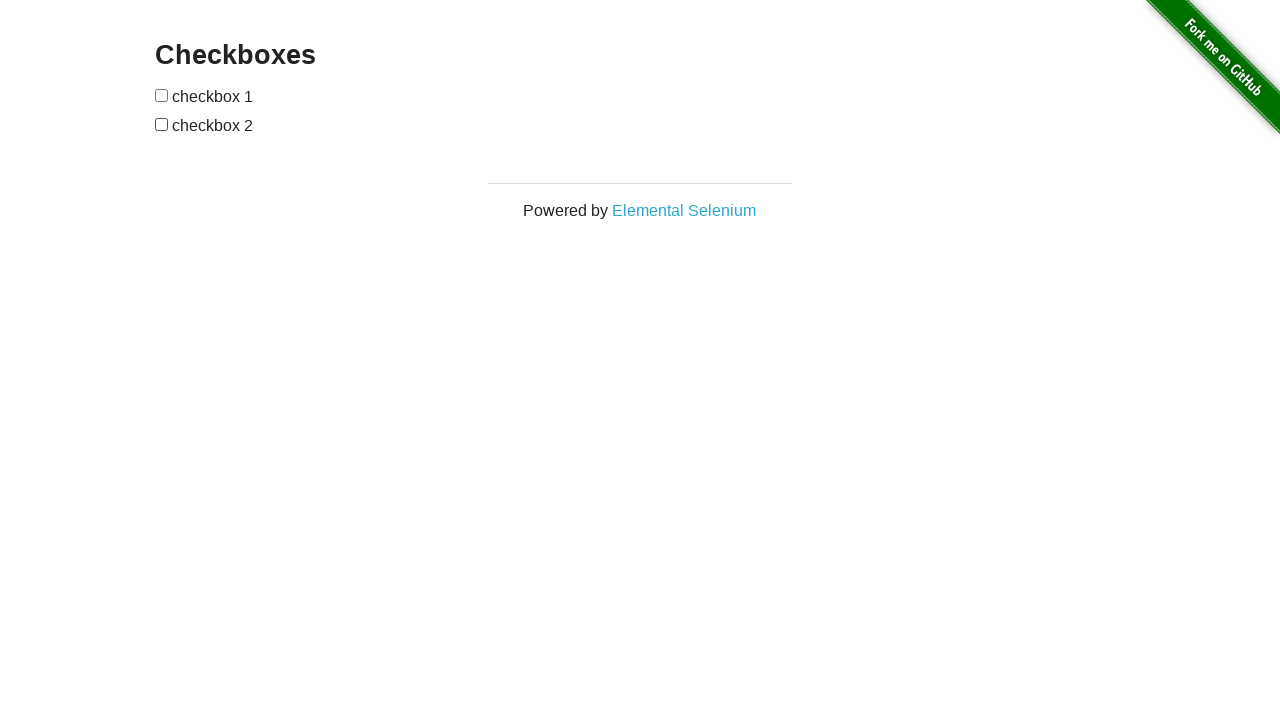